Tests valid form submission by filling all required fields (name, email, address, phone, comments) and selecting an option

Starting URL: https://docs.google.com/forms/d/e/1FAIpQLScVG7idLWR8sxNQygSnLuhehUNVFti0FnVviWCSjDh-JNhsMA/viewform

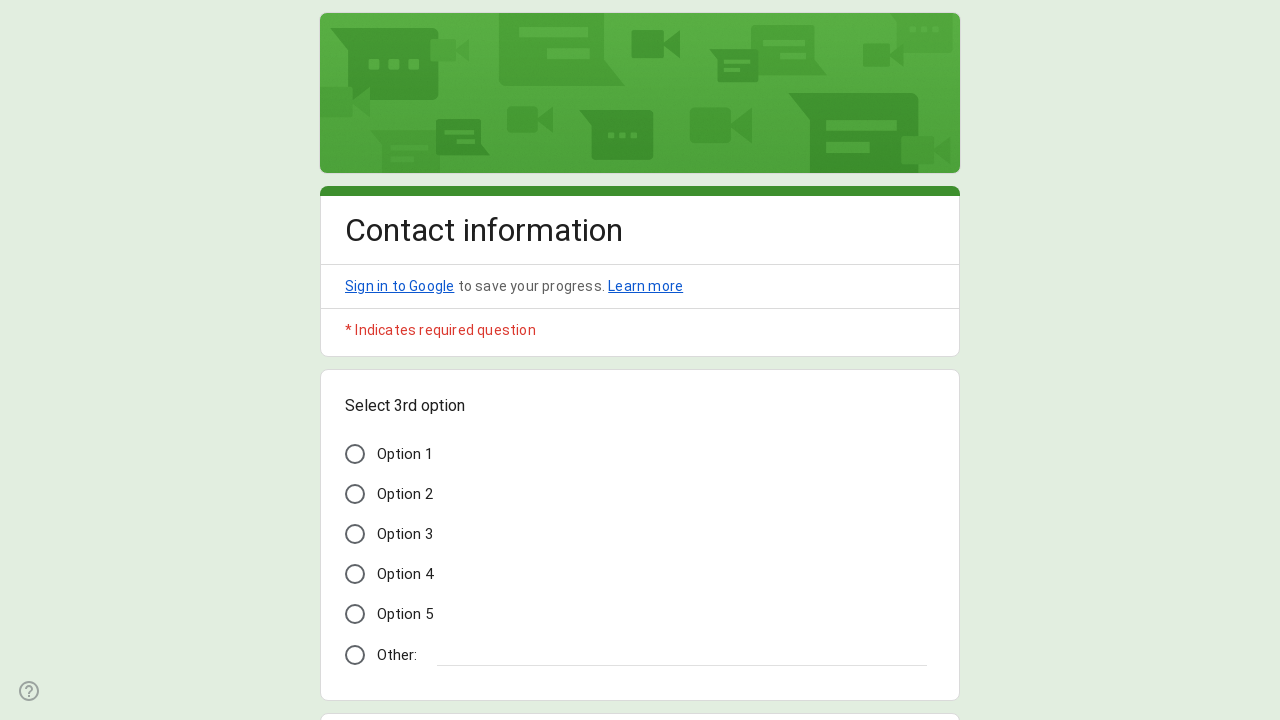

Selected Option 3 from the form at (405, 534) on xpath=//span[text() = 'Option 3']
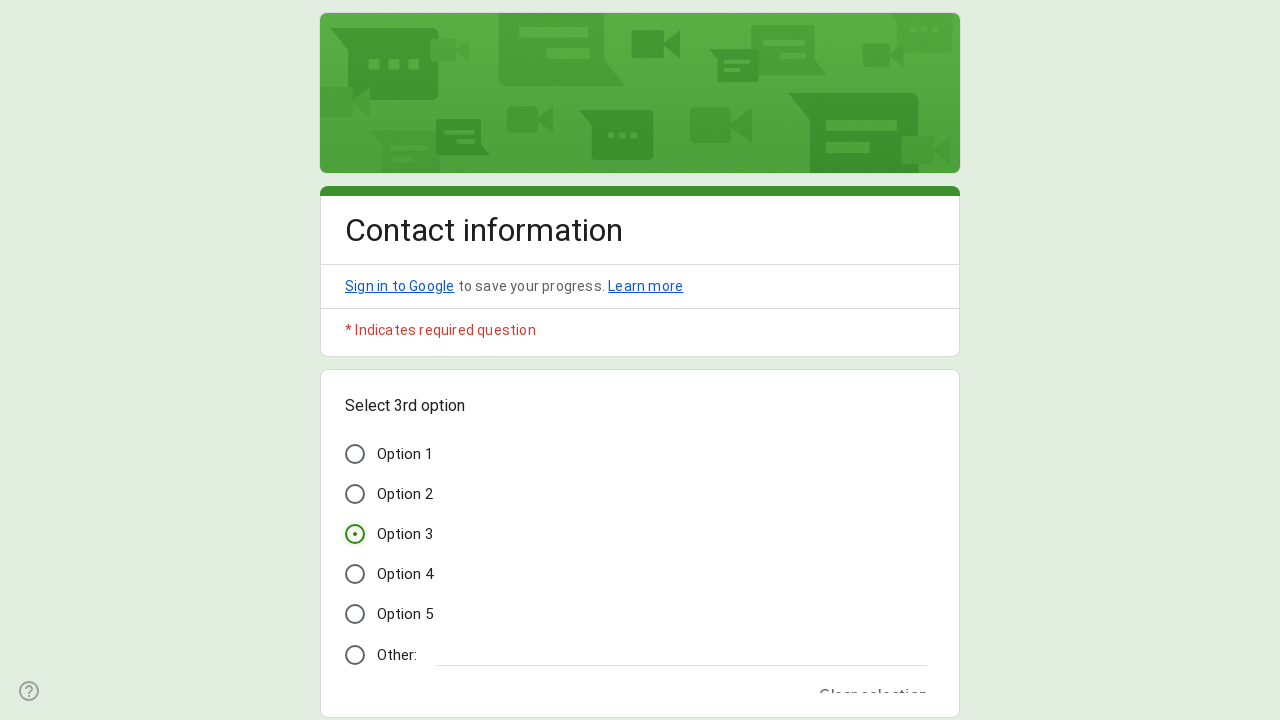

Filled Name field with 'John' on //*[contains(@data-params, '"Name"')]//input[@type='text']
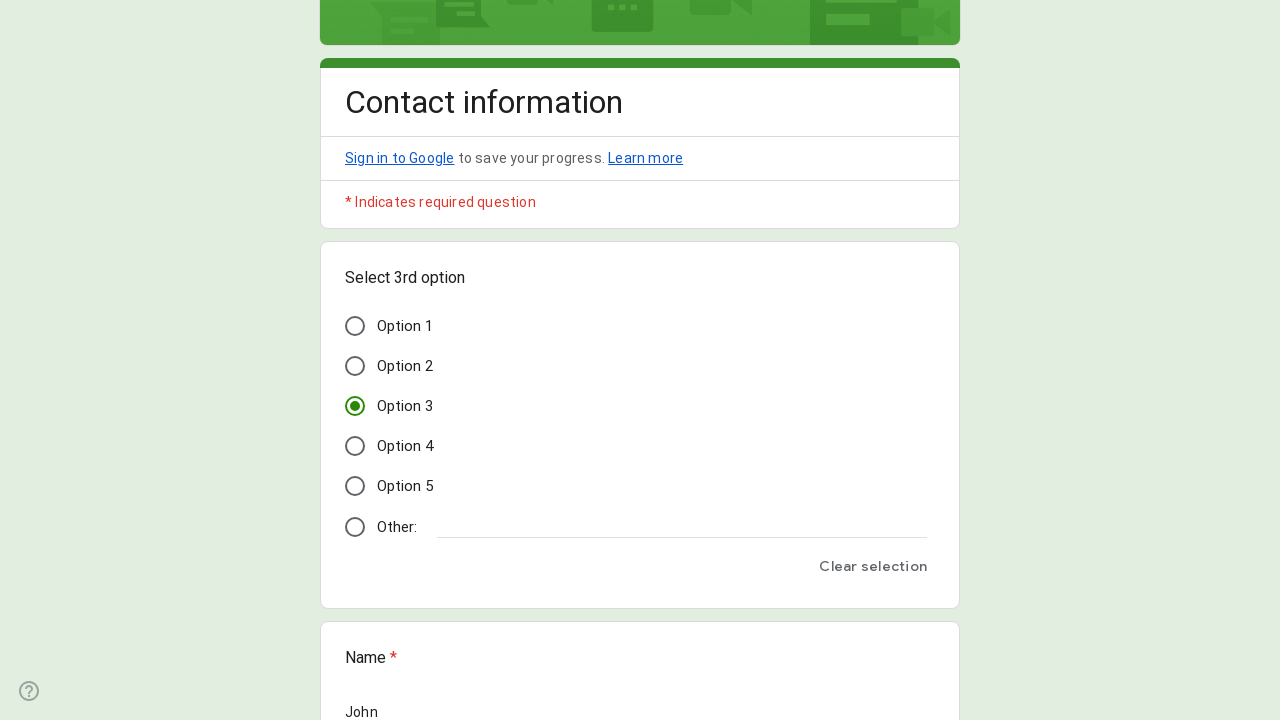

Filled Email field with 'test@example.com' on //*[contains(@data-params, '"Email"')]//input[@type='email']
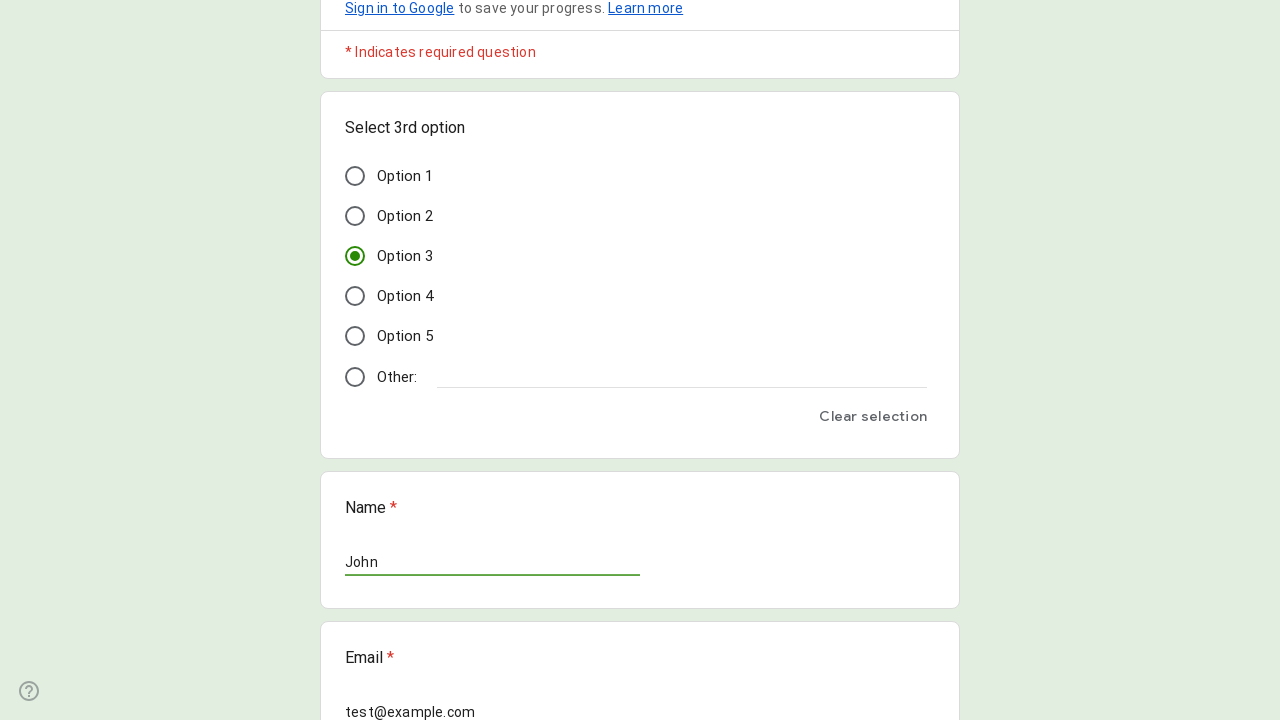

Filled Address field with 'Turu 2, 51004 Tartu' on //*[contains(@data-params, '"Address"')]//textarea
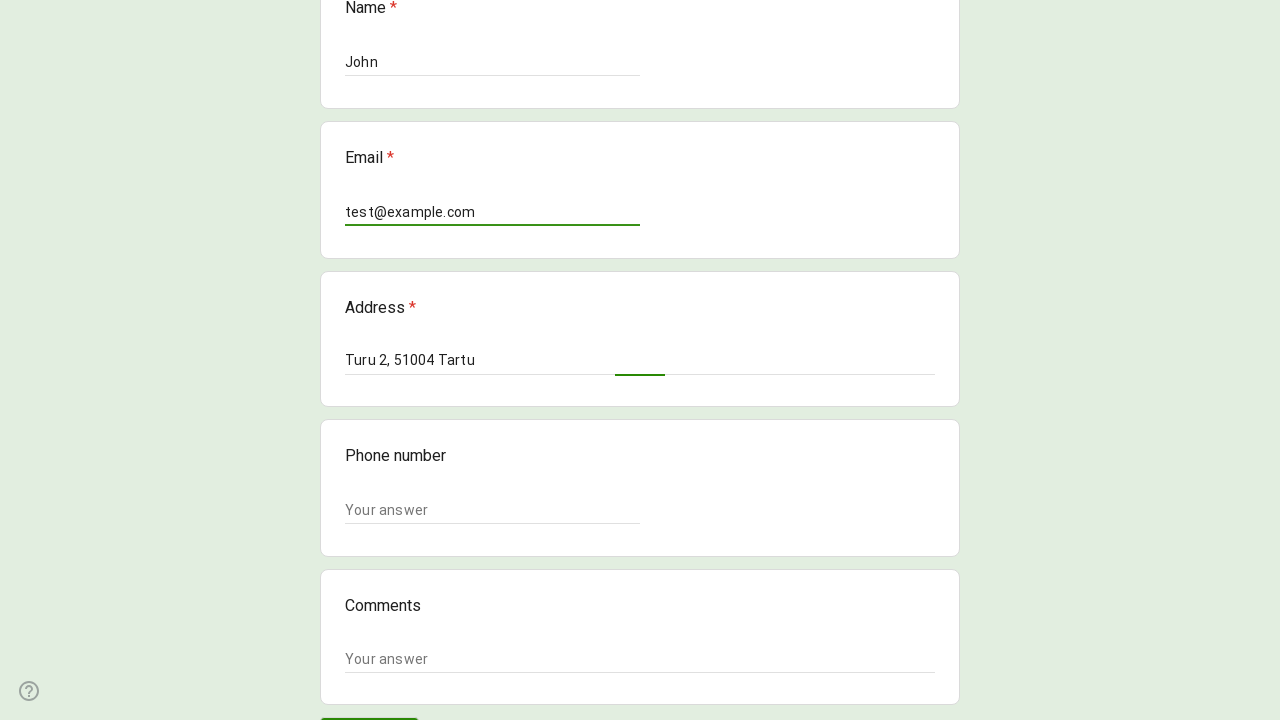

Filled Phone number field with '+37211111111' on //*[contains(@data-params, '"Phone number"')]//input[@type='text']
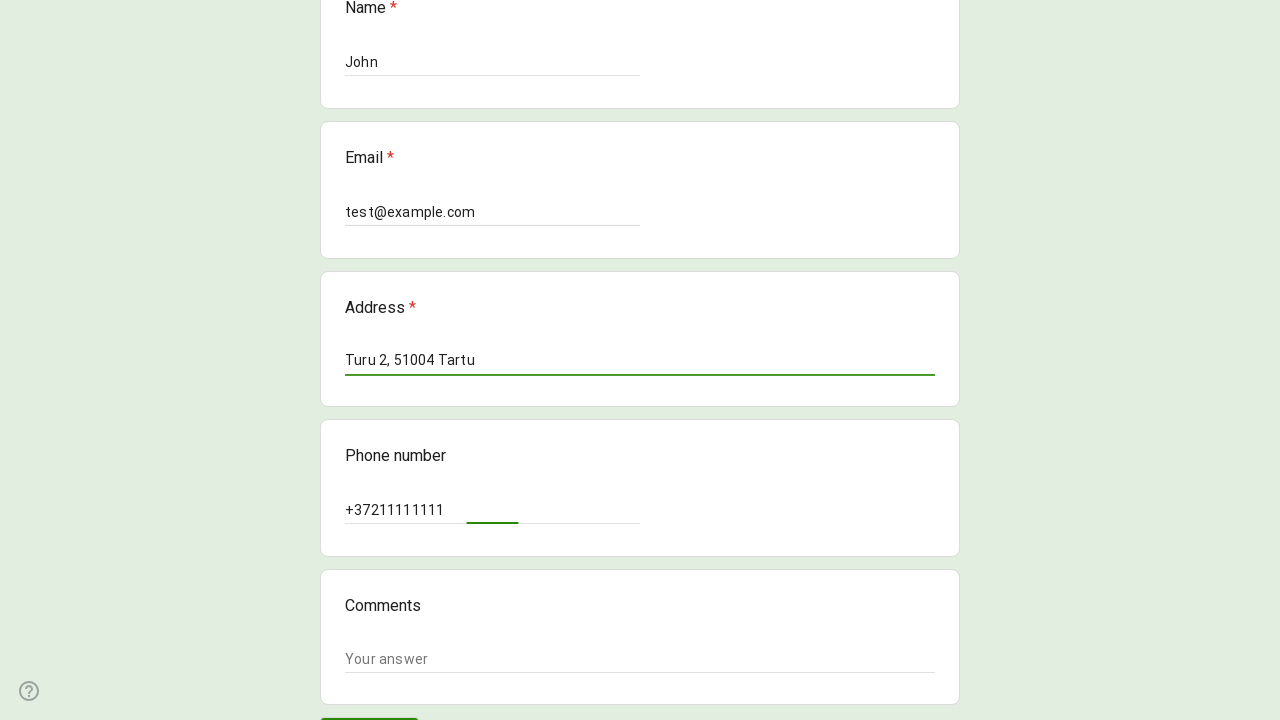

Filled Comments field with 'Lorem ipsum dolor sit amet' on //*[contains(@data-params, '"Comments"')]//textarea
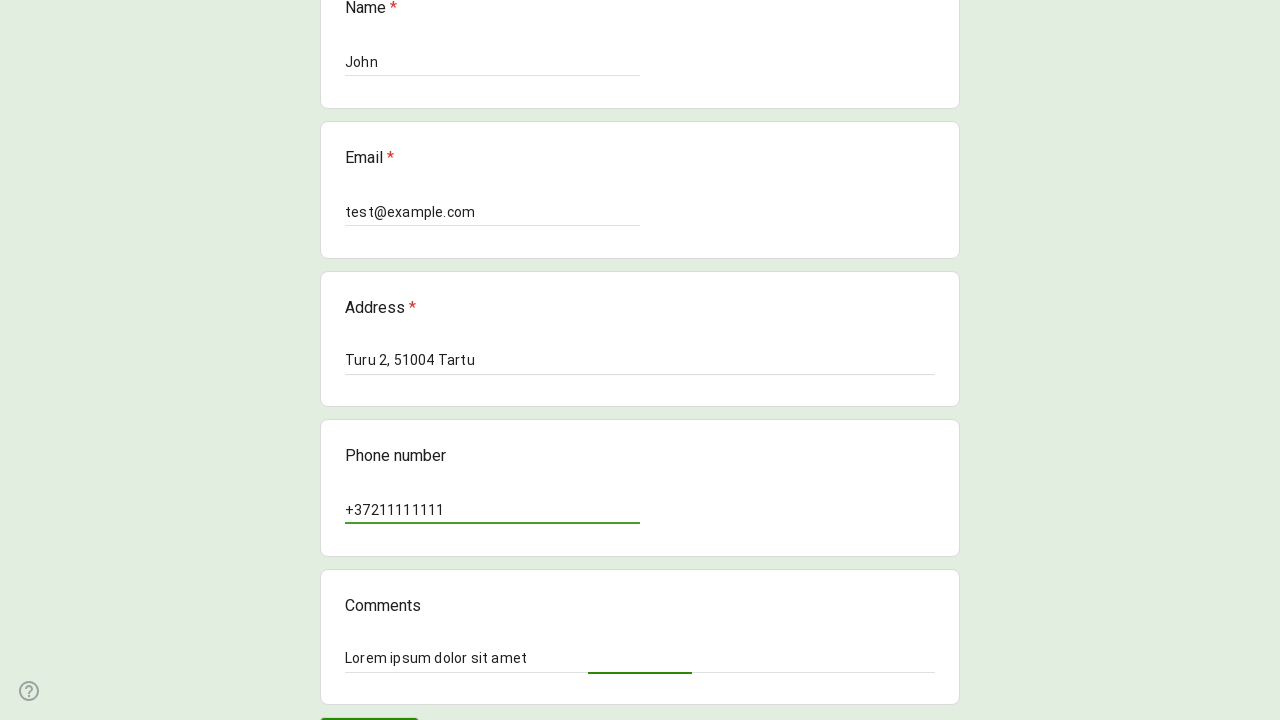

Clicked Submit button to submit the form at (369, 702) on xpath=//div[@role='button' and .//*[contains(text(), 'Submit') or contains(text(
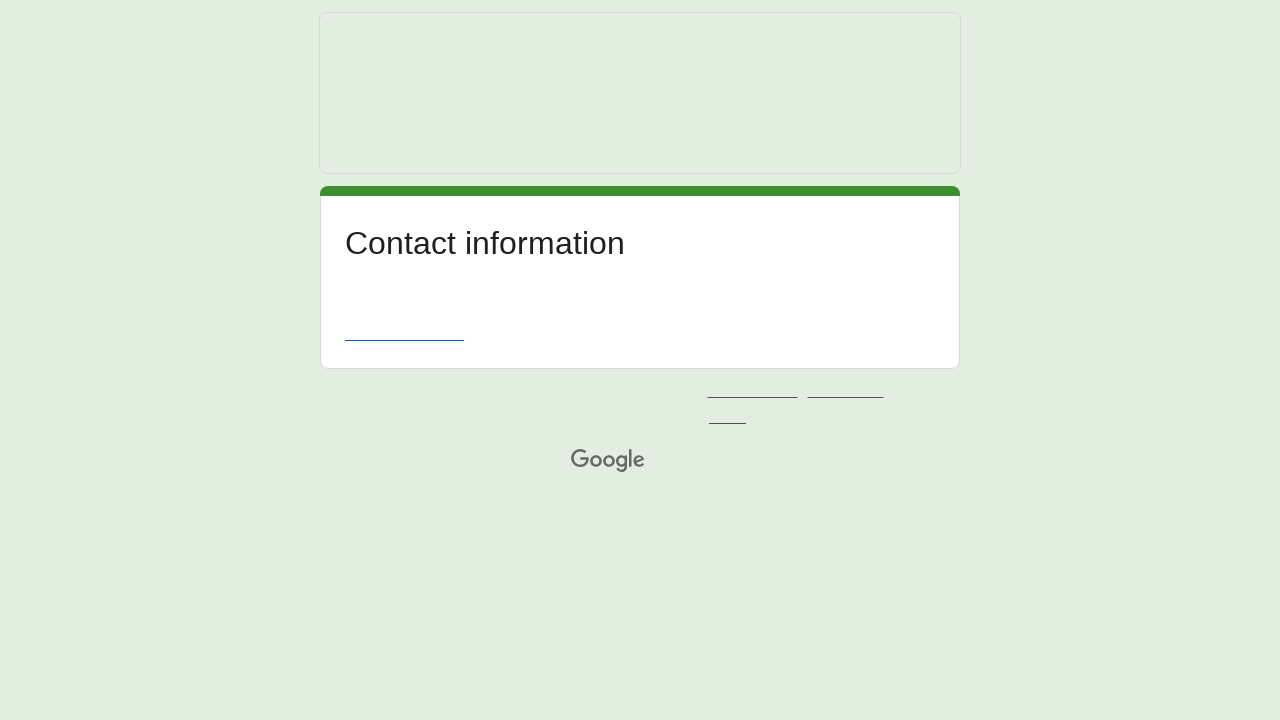

Success message 'Thanks for submitting your contact info!' appeared
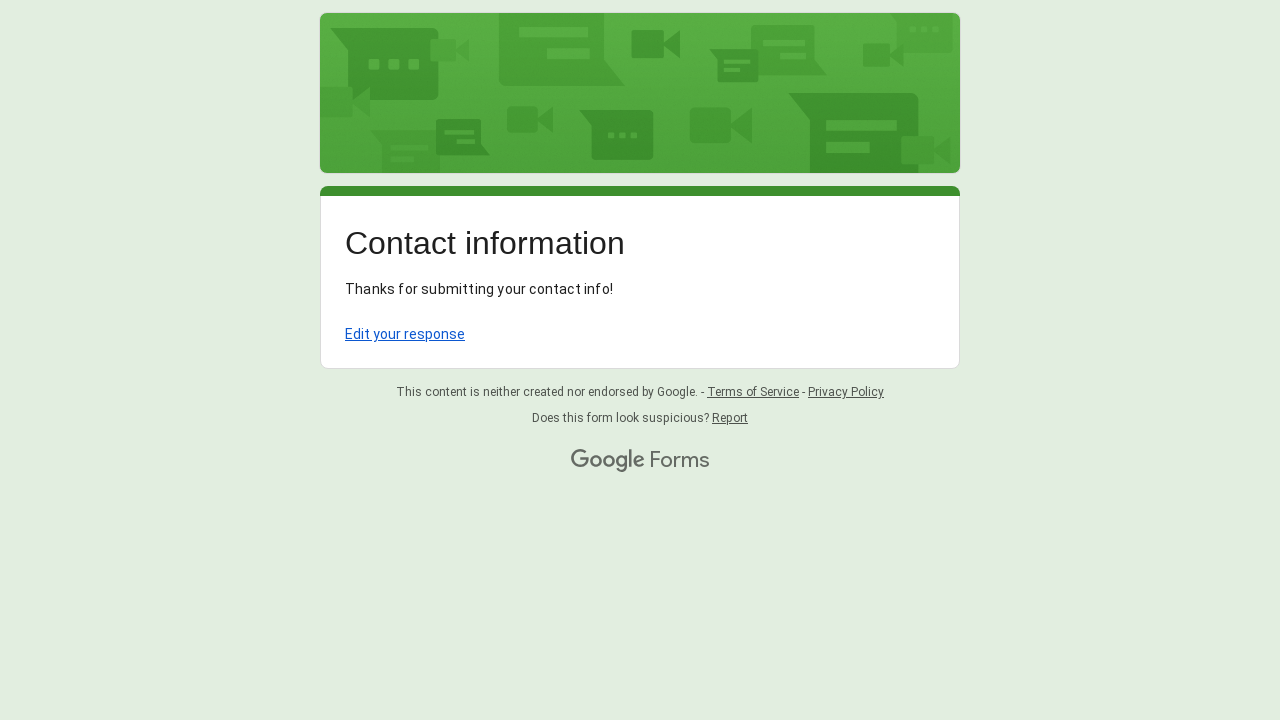

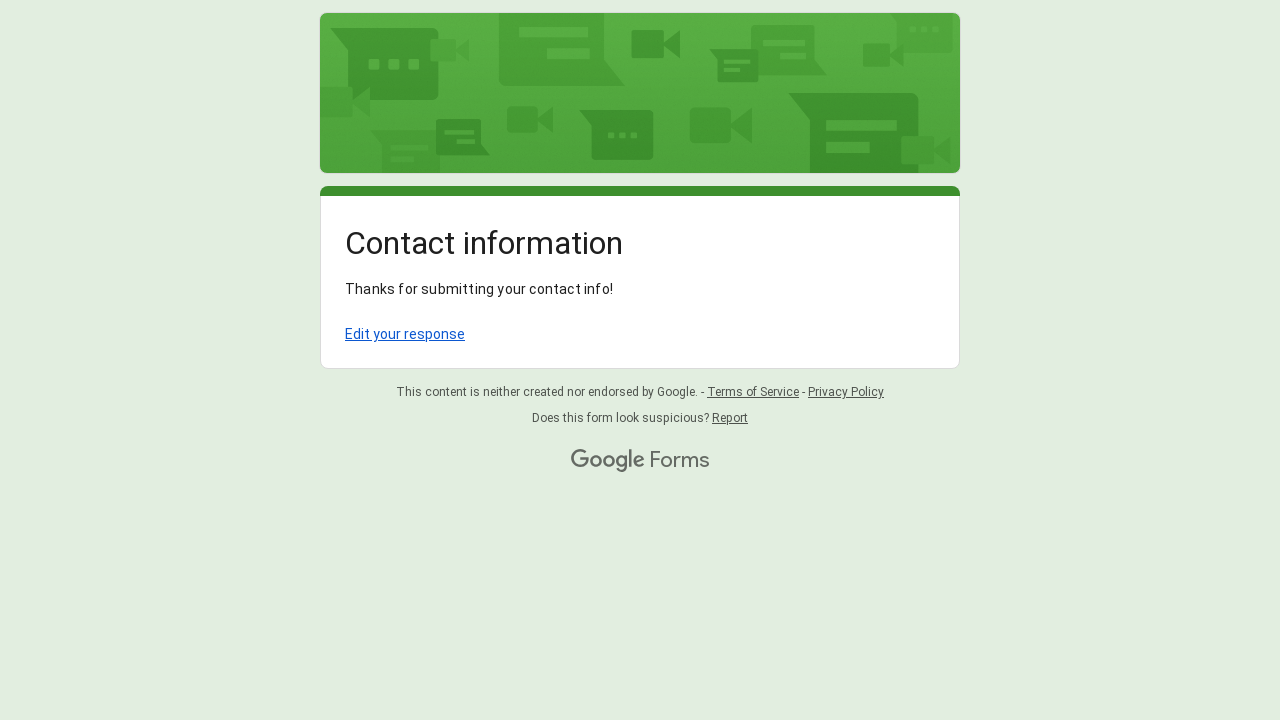